Navigates to the OrangeHRM demo page and verifies that the page title matches "OrangeHRM"

Starting URL: http://alchemy.hguy.co/orangehrm

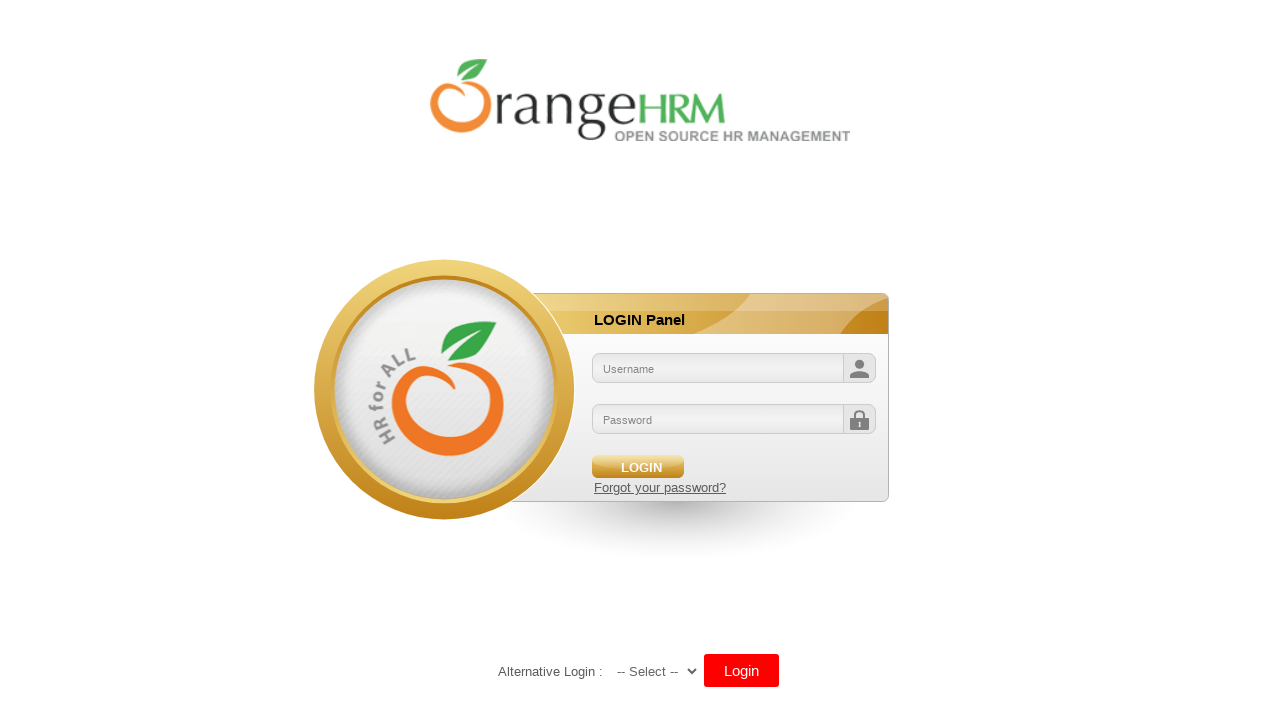

Verified page title matches 'OrangeHRM'
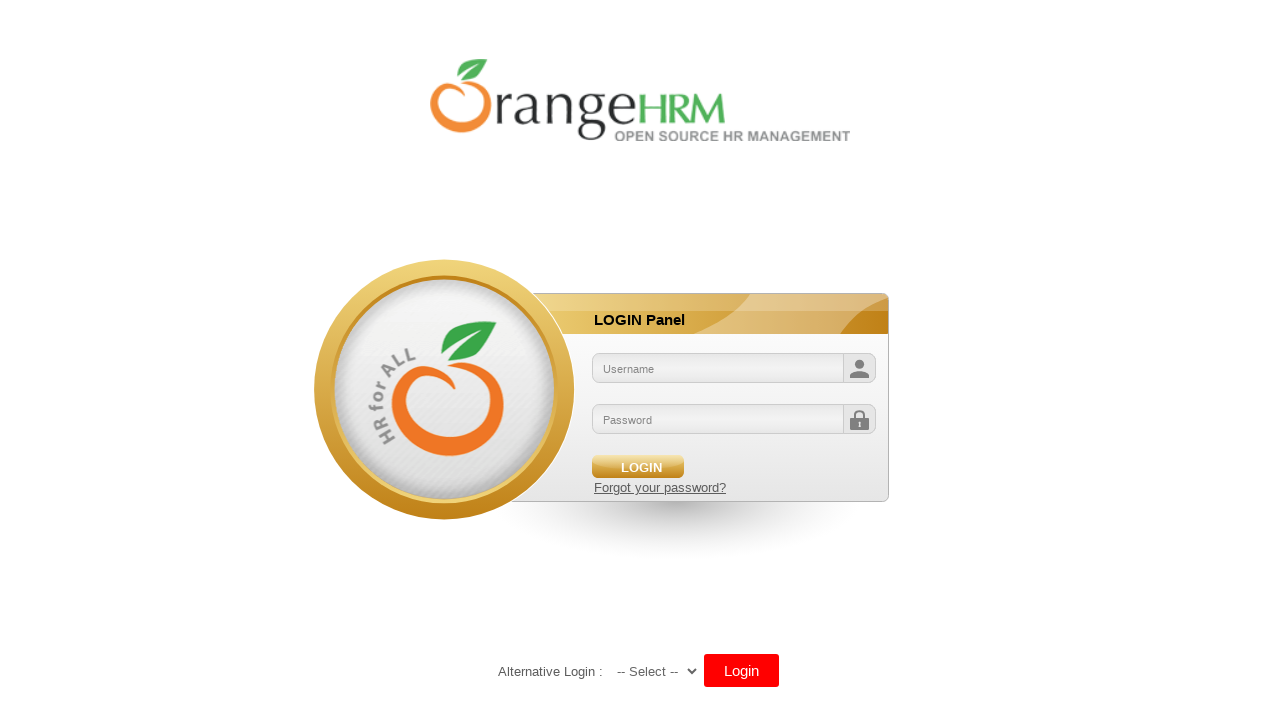

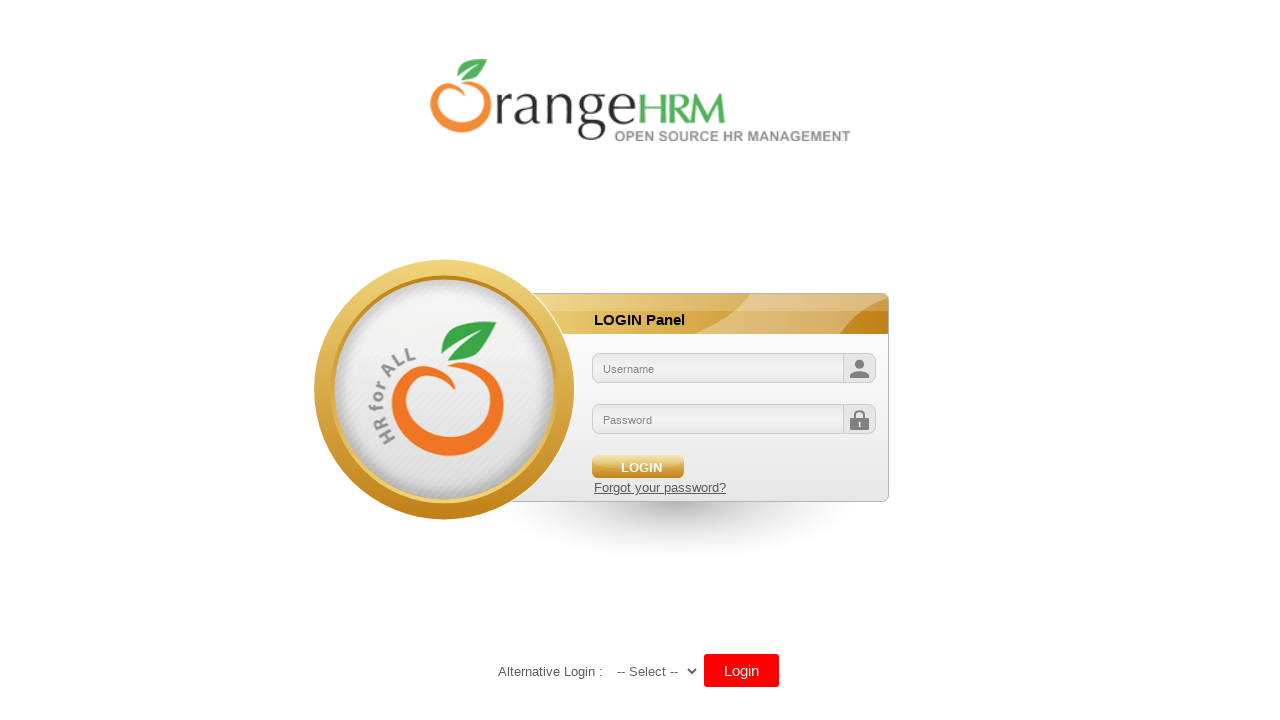